Tests the auto-suggest dropdown functionality by typing partial text and using keyboard navigation to select a country from the suggestions

Starting URL: https://rahulshettyacademy.com/AutomationPractice/

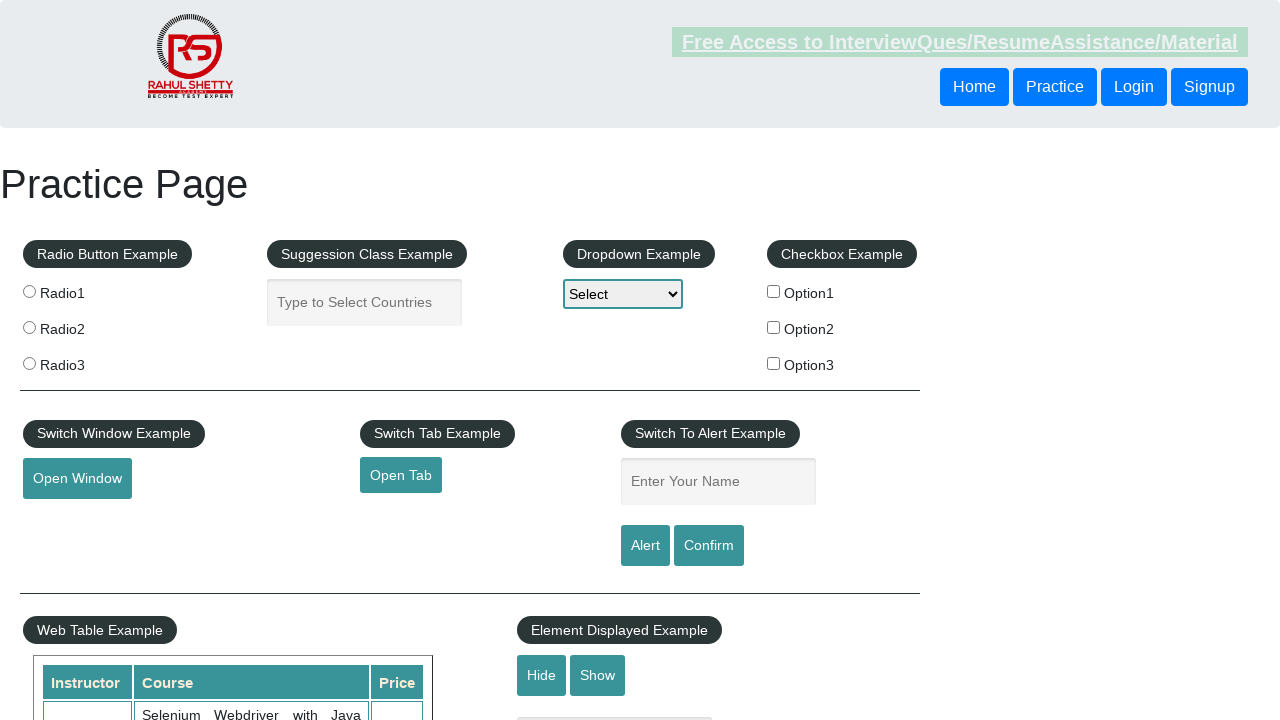

Typed 'ind' into autocomplete field to trigger suggestions on #autocomplete
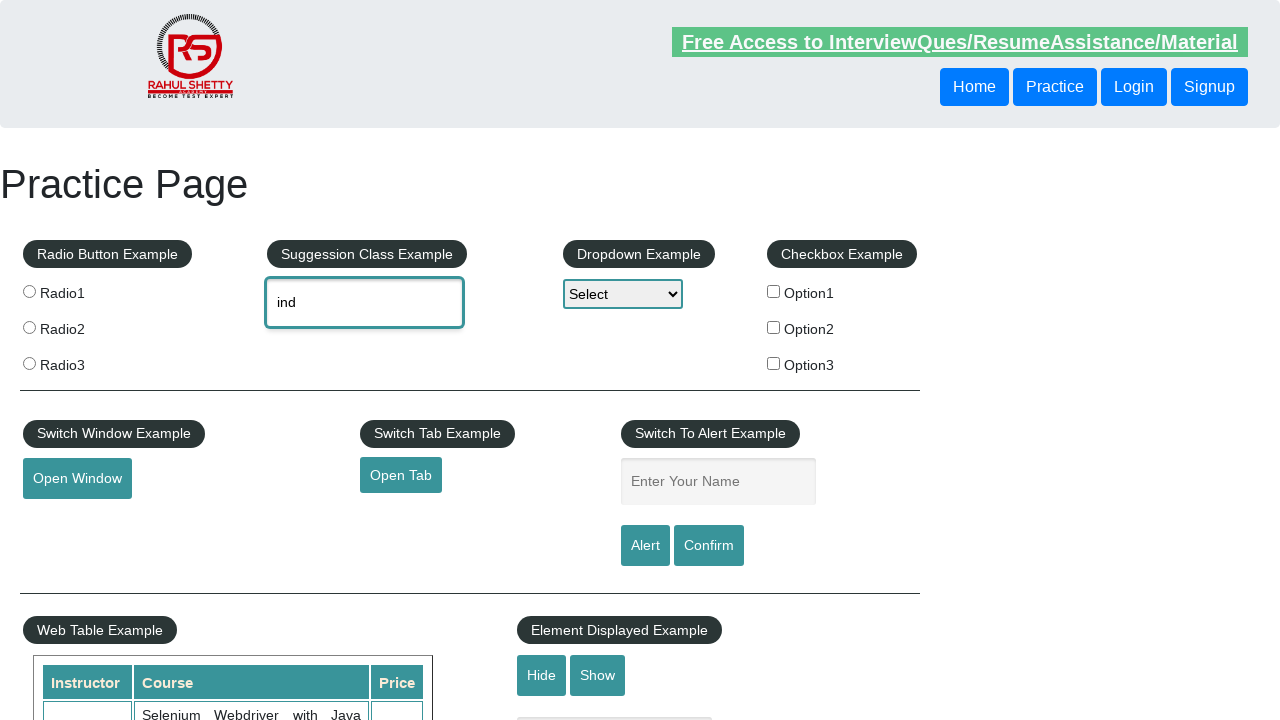

Pressed ArrowDown to navigate to first suggestion on #autocomplete
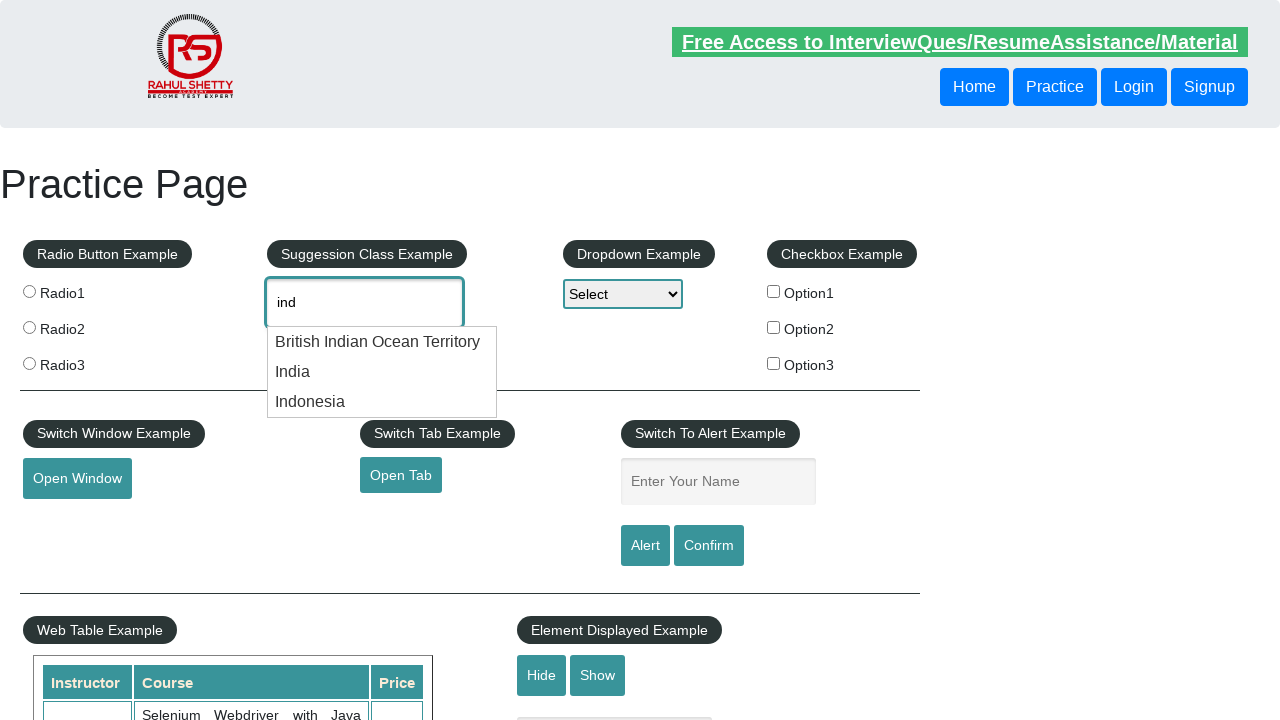

Pressed ArrowDown to navigate to second suggestion on #autocomplete
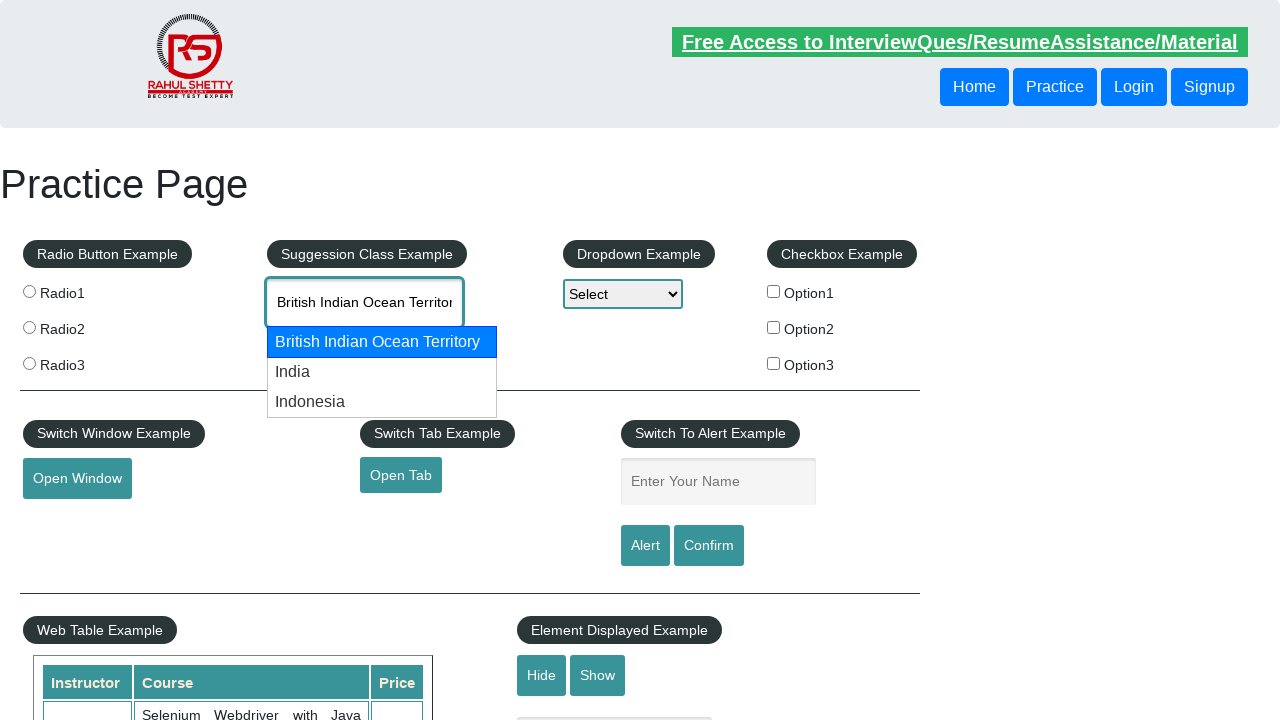

Pressed ArrowDown to navigate to third suggestion on #autocomplete
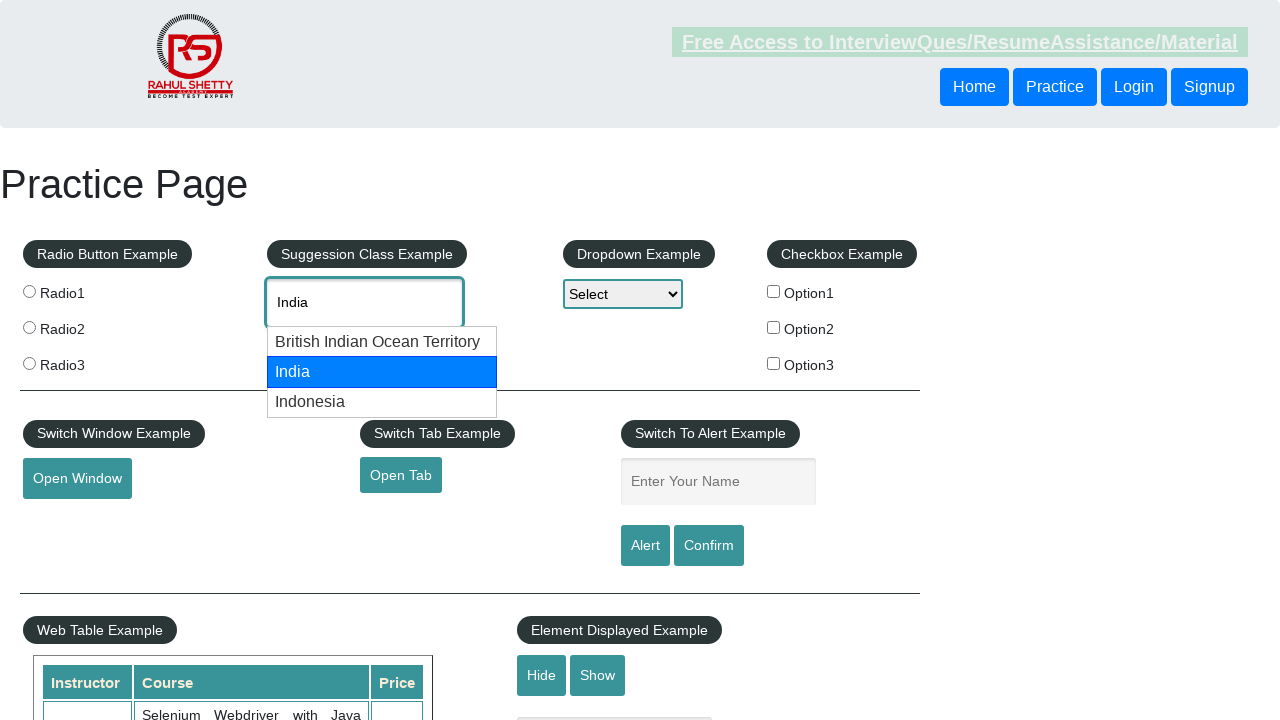

Pressed Enter to select the highlighted country from dropdown on #autocomplete
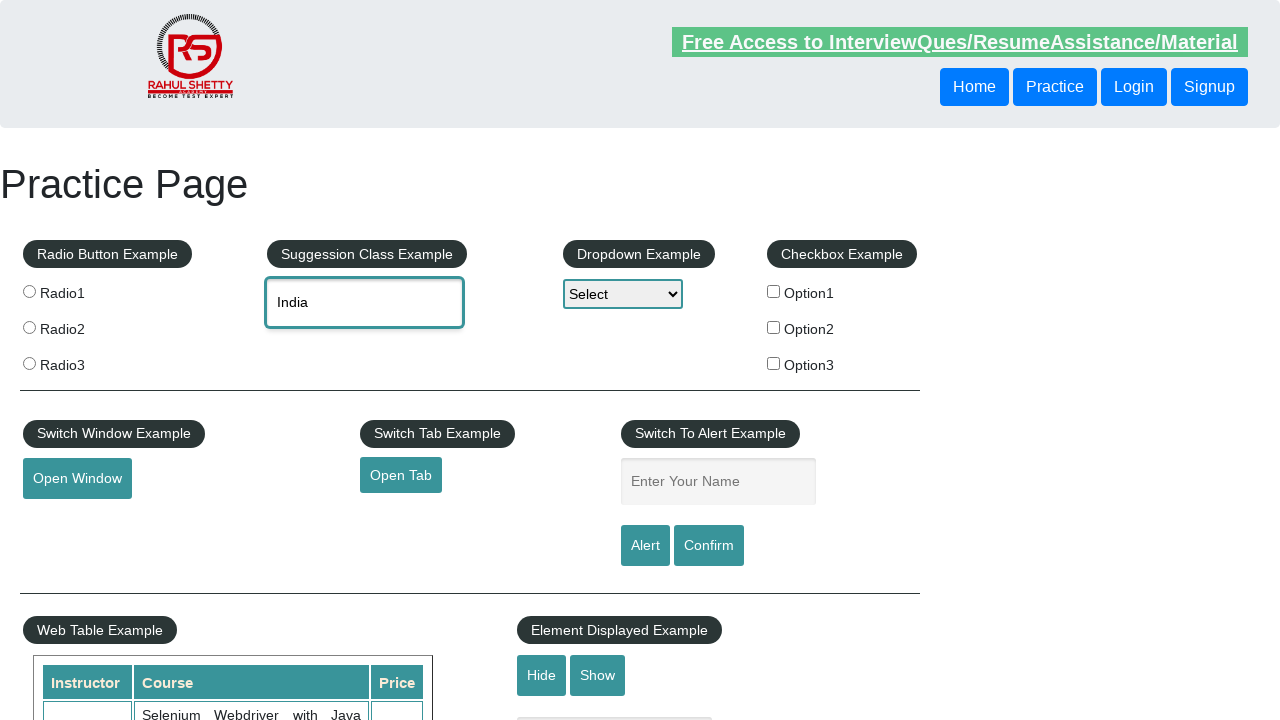

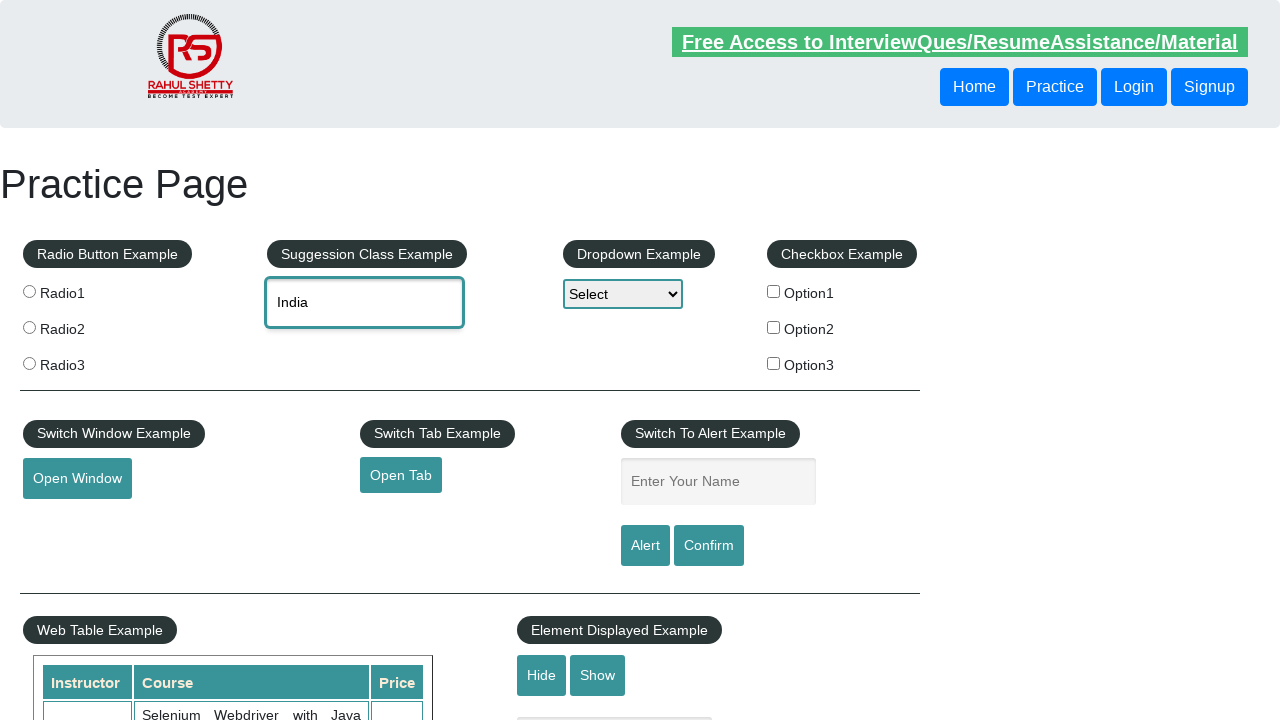